Tests alert handling functionality by clicking a button that triggers an alert, then accepting or dismissing the alert based on its content

Starting URL: https://seleniumpractise.blogspot.com/2019/01/alert-demo.html

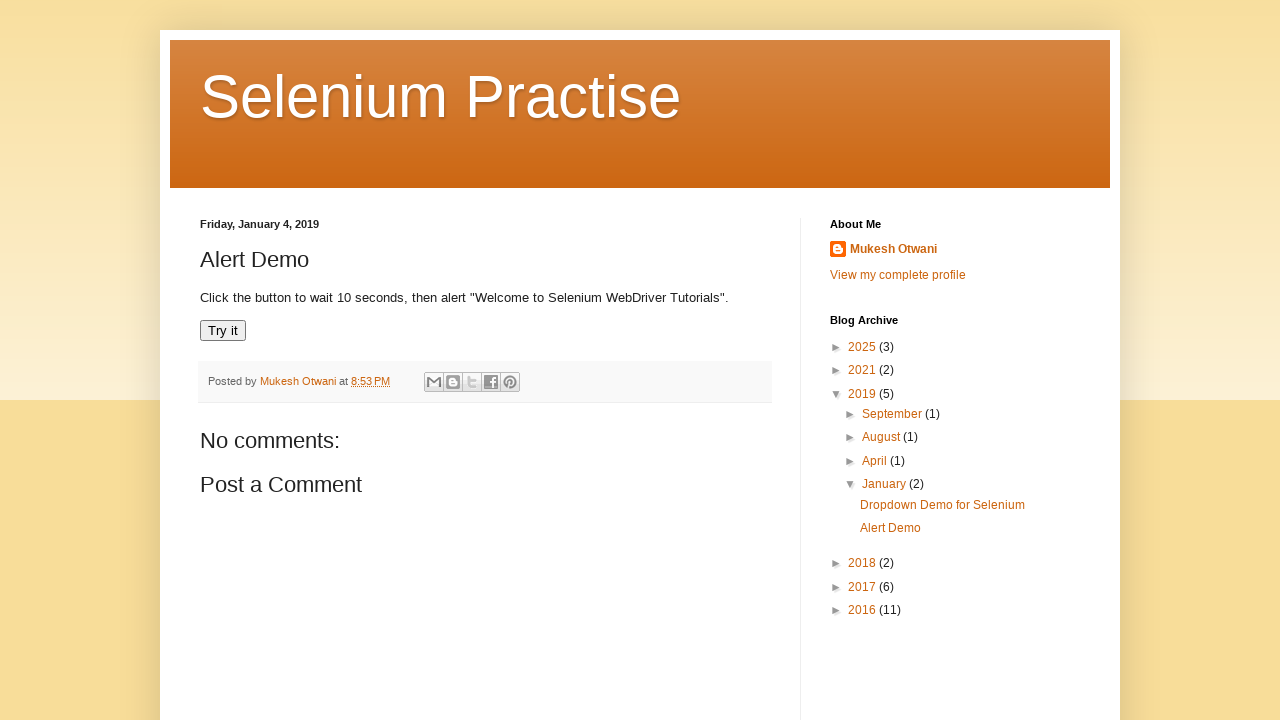

Clicked button to trigger alert at (223, 331) on xpath=//button
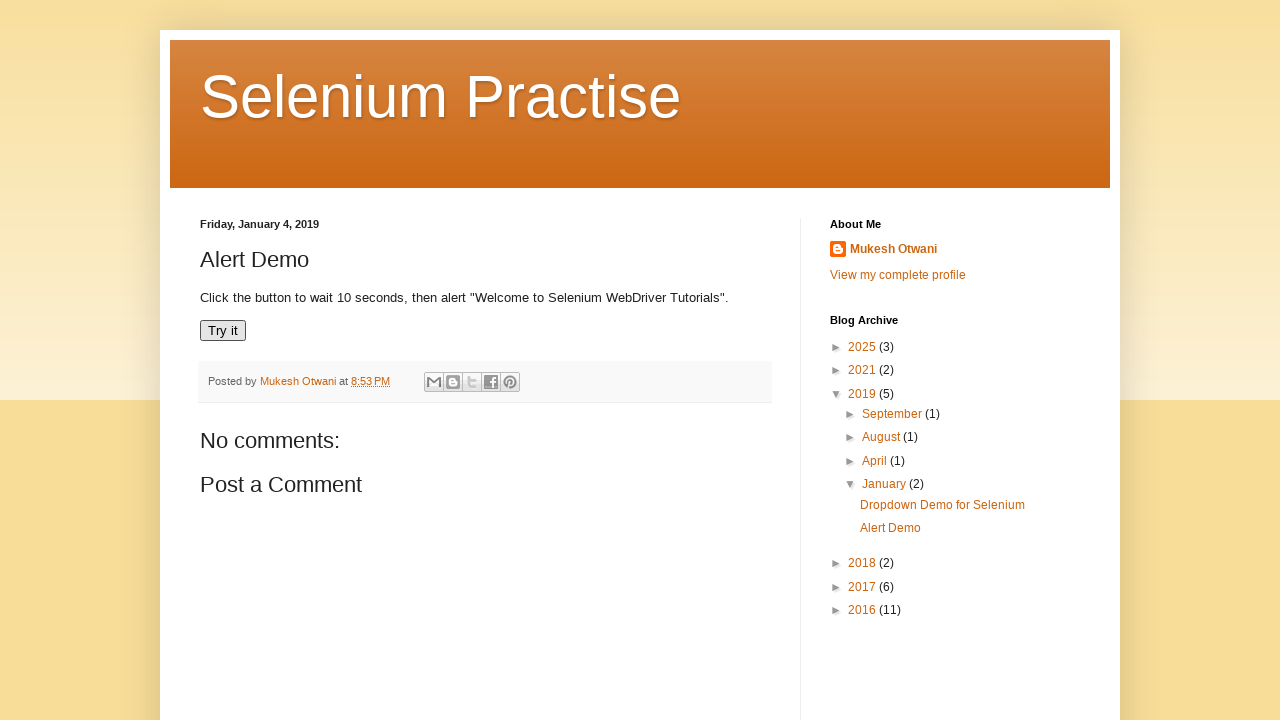

Set up dialog event handler for alert handling
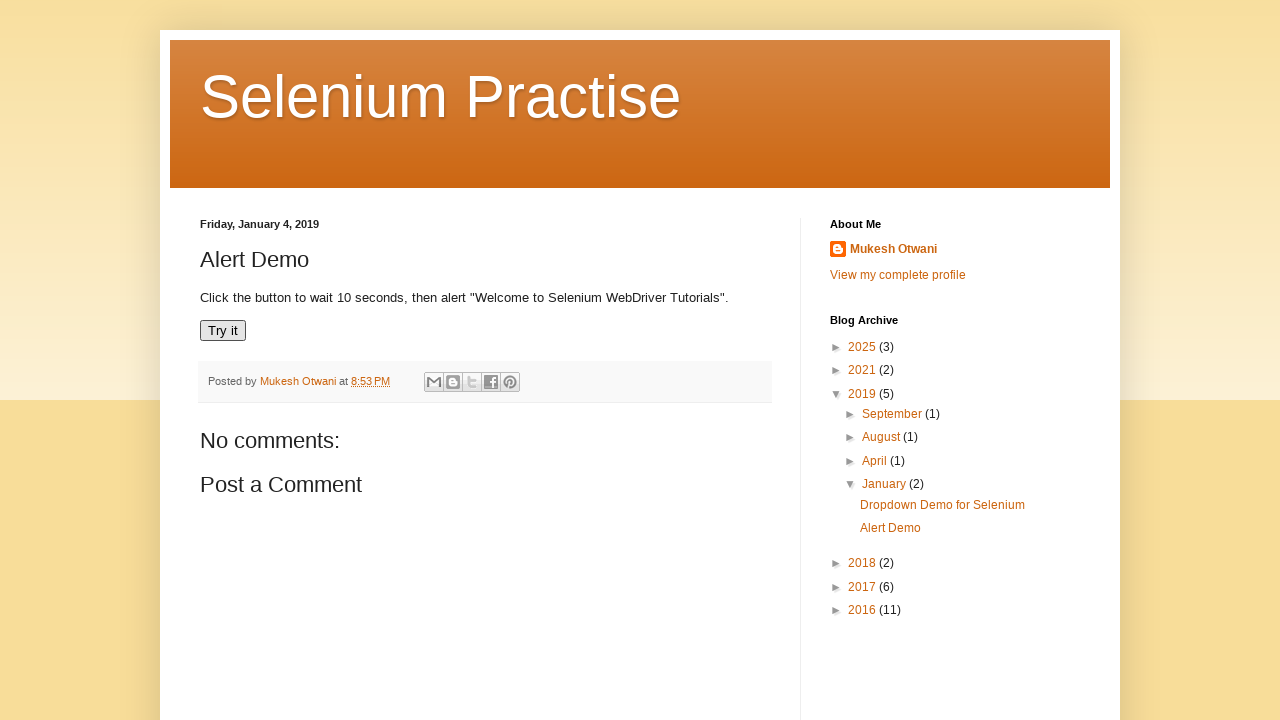

Waited for alert to appear and be handled
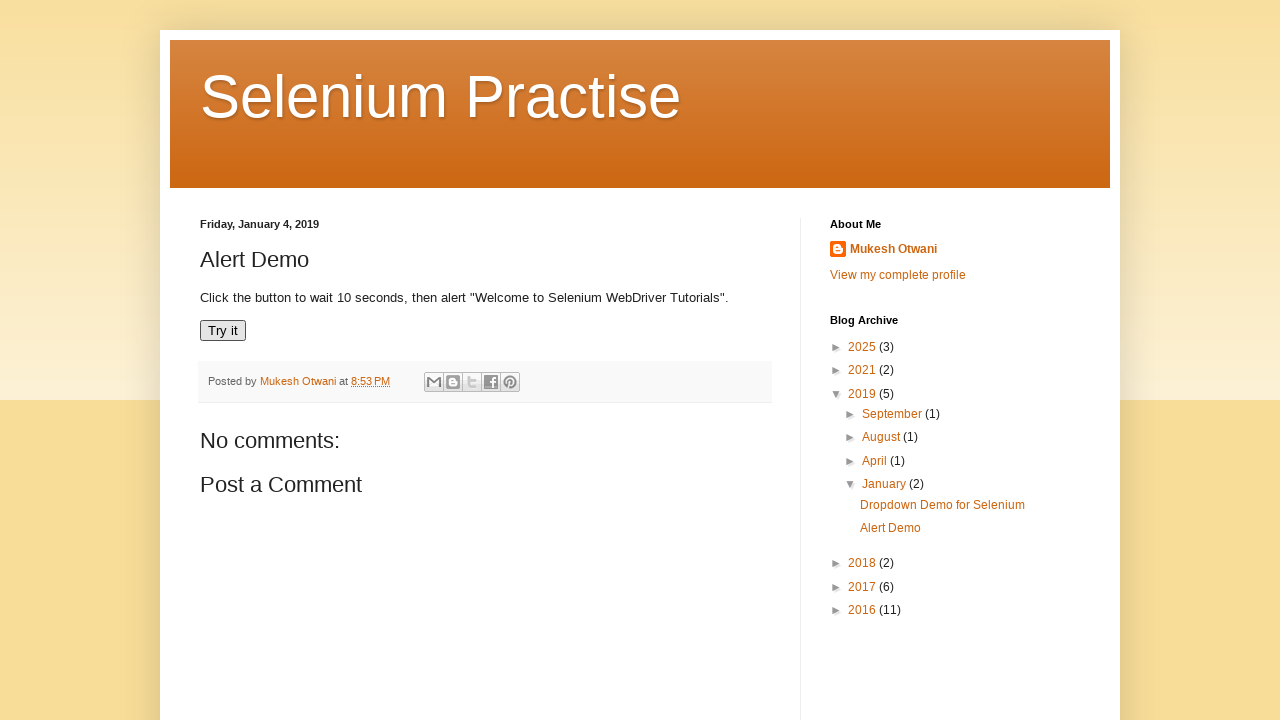

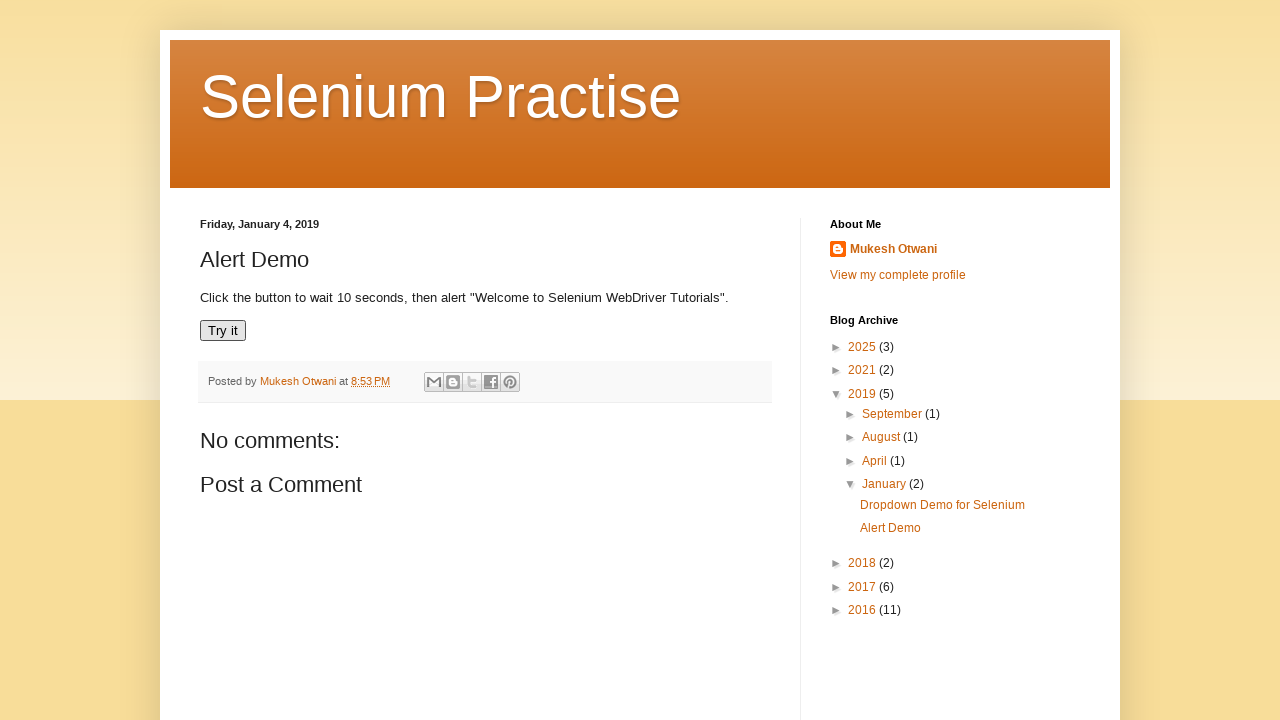